Tests window handling by clicking a link that opens a new window, verifying the new window's title, and switching between windows

Starting URL: https://the-internet.herokuapp.com/windows

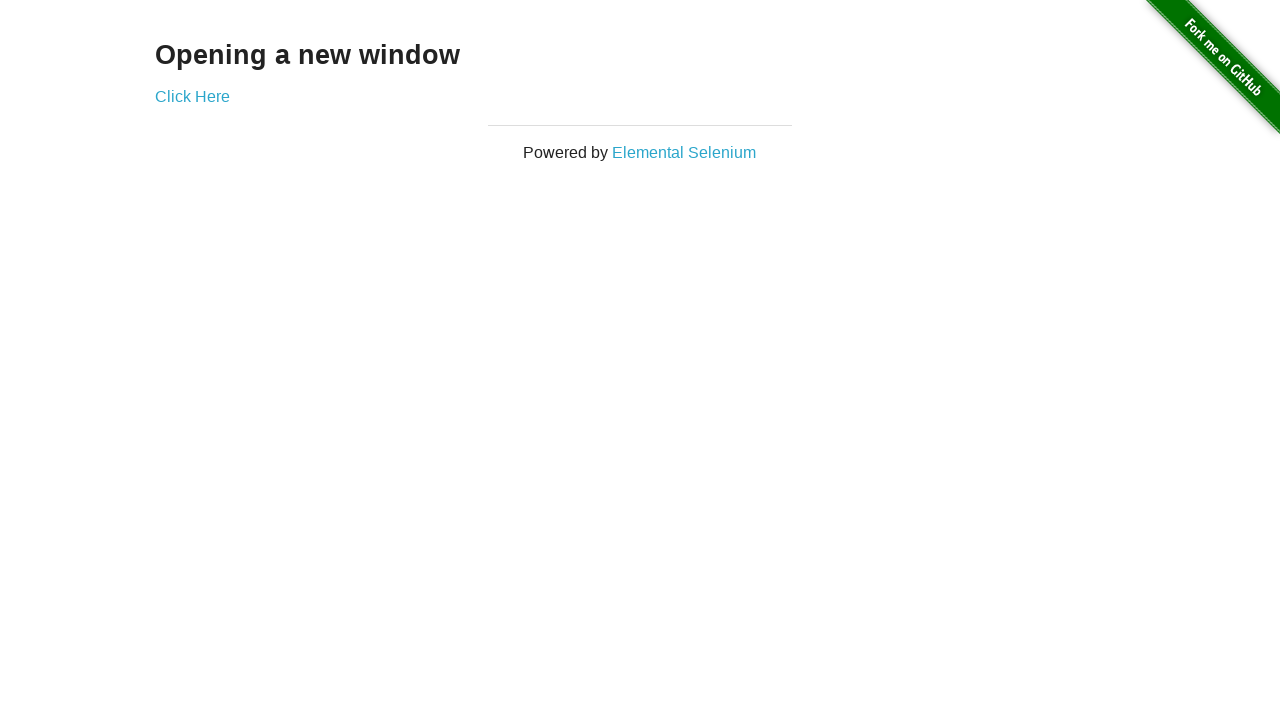

Verified 'Opening a new window' text is visible
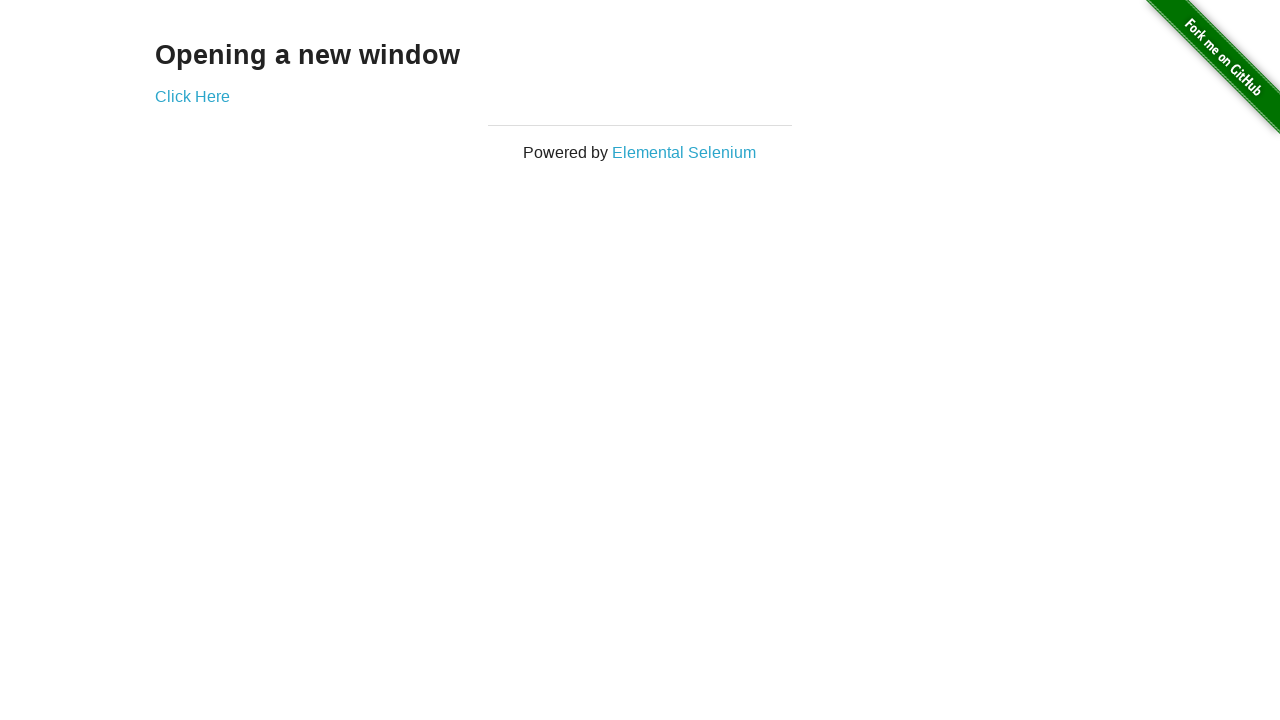

Verified initial page title is 'The Internet'
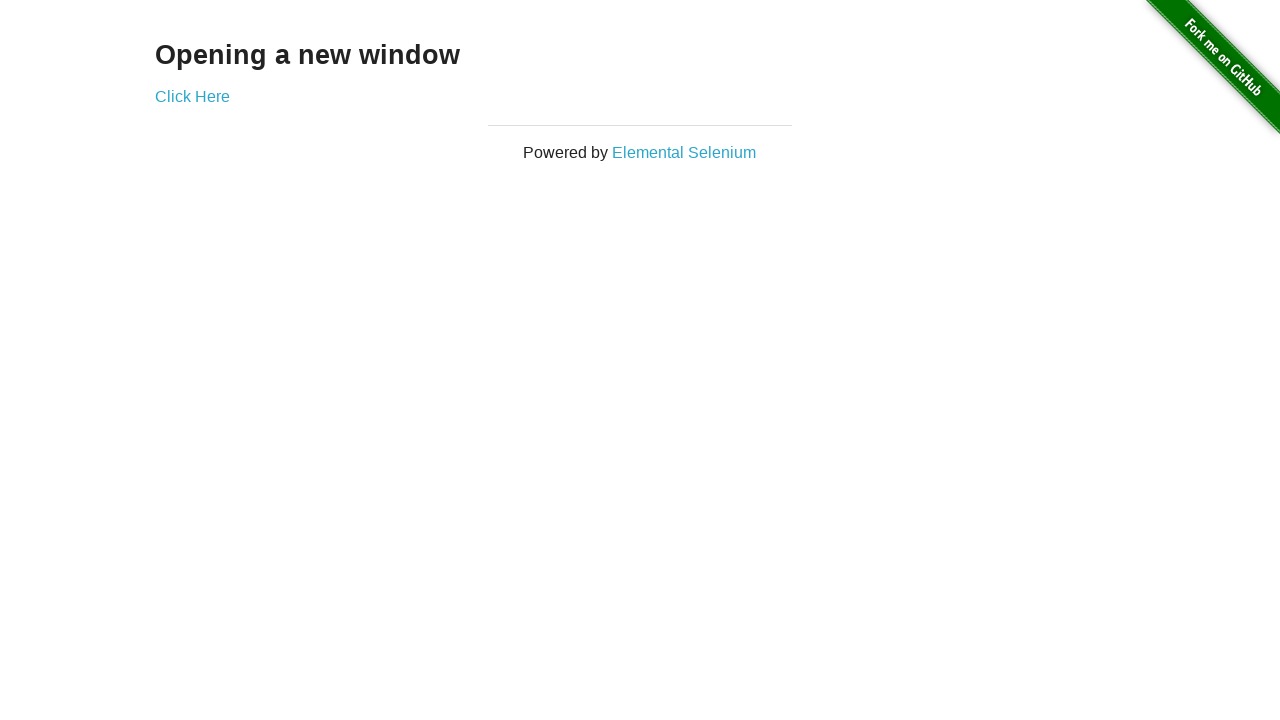

Clicked 'Click Here' link to open new window at (192, 96) on text='Click Here'
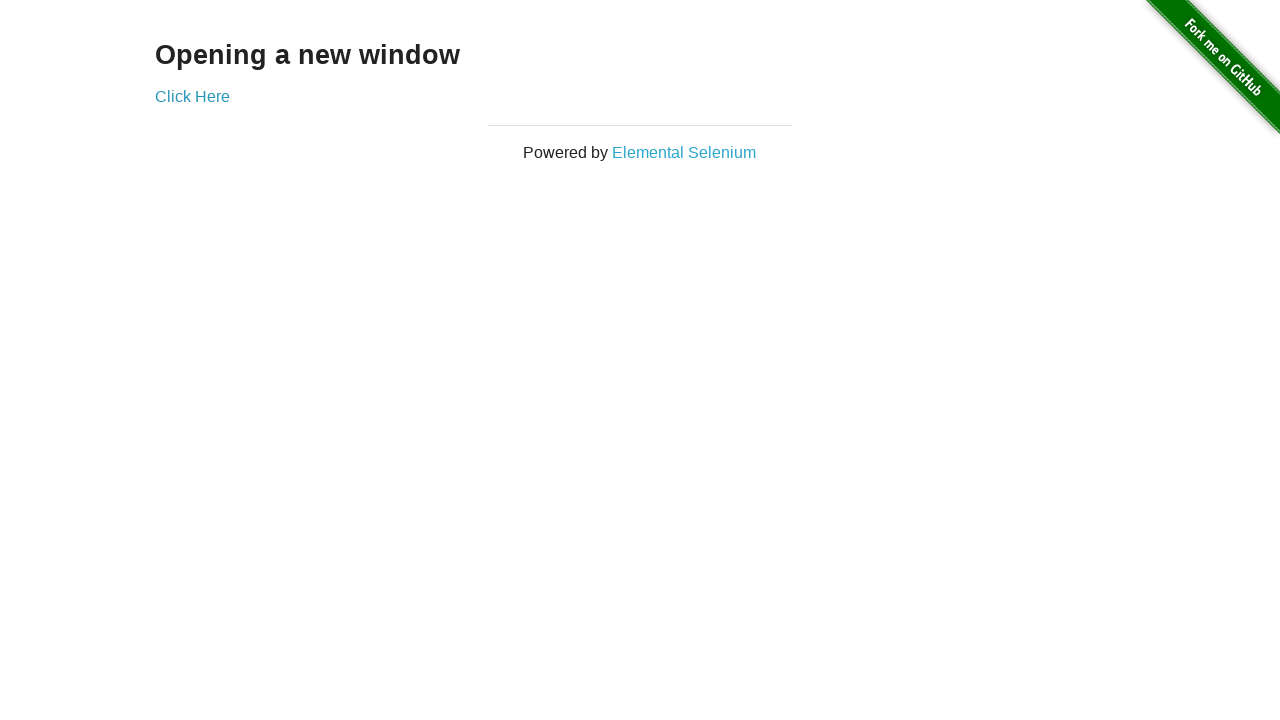

New page loaded successfully
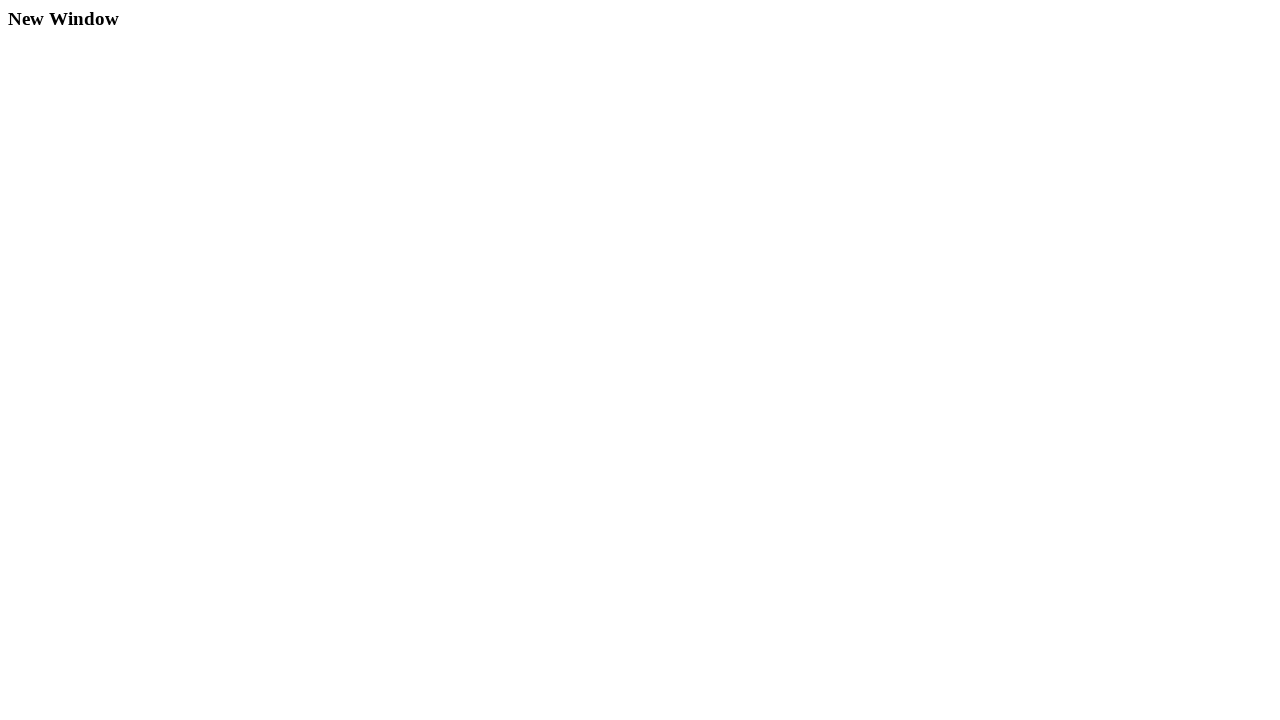

Verified new window title is 'New Window'
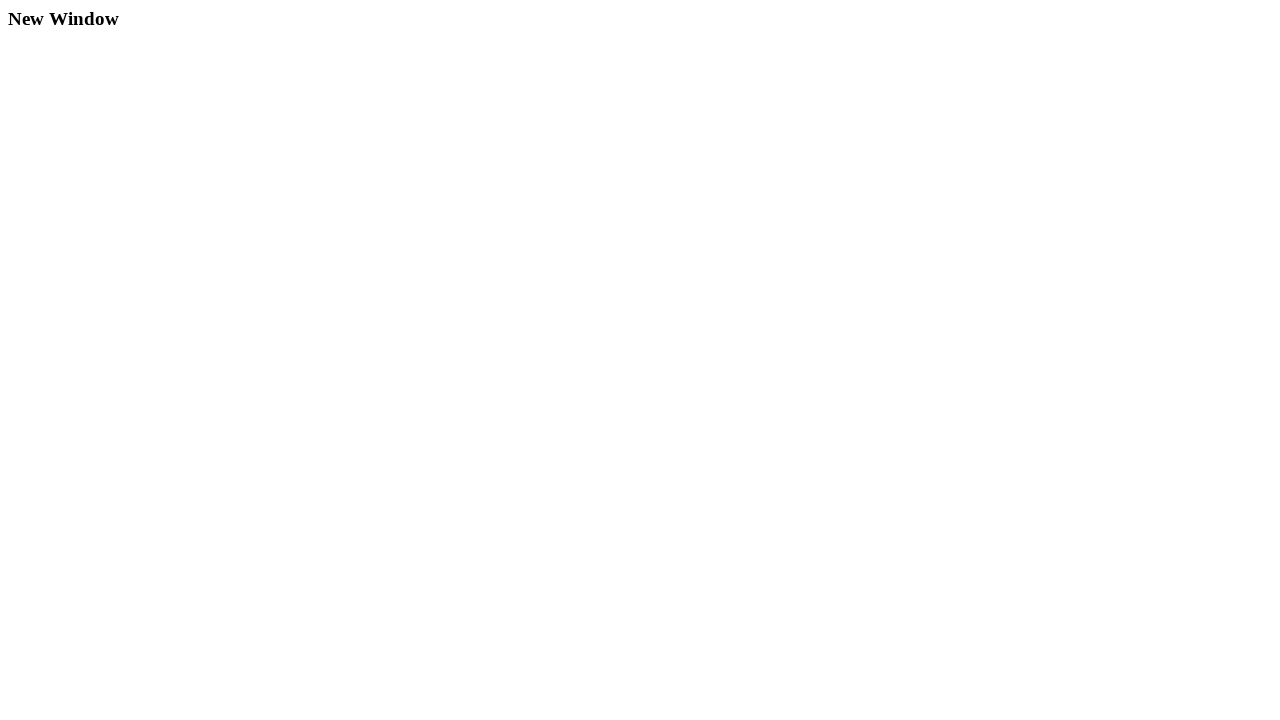

Verified original window title remains 'The Internet' after switching back
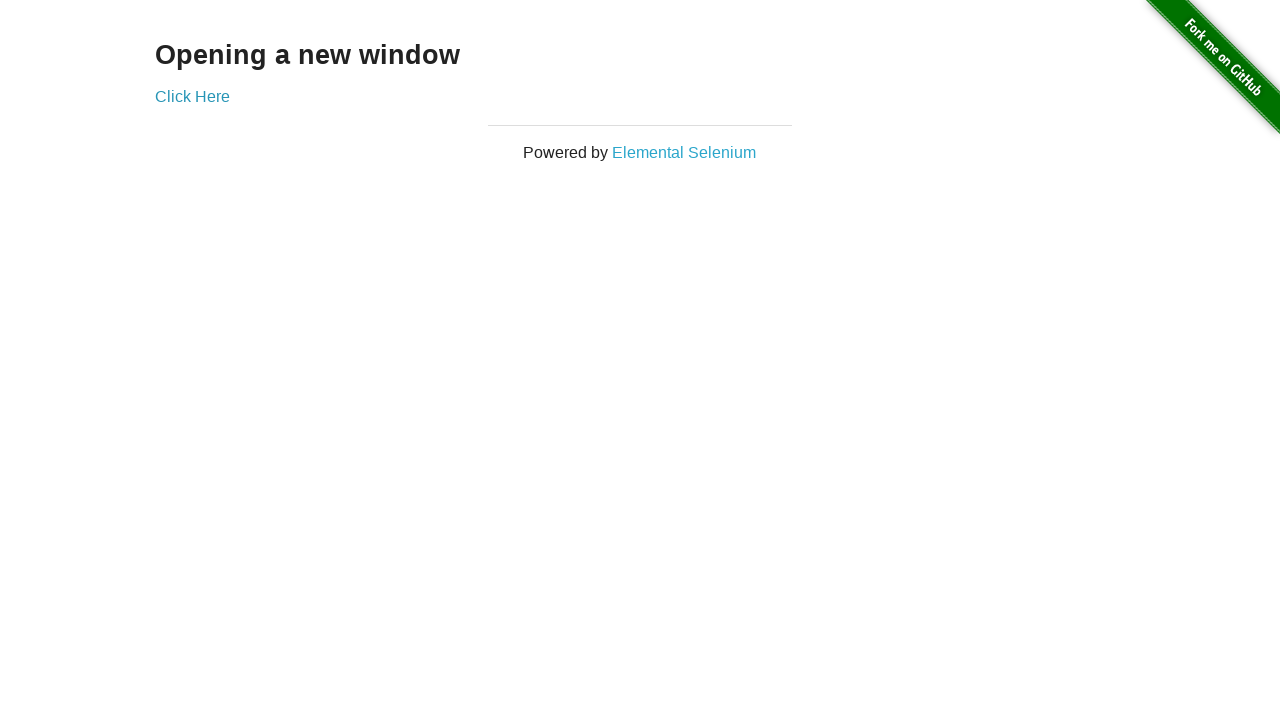

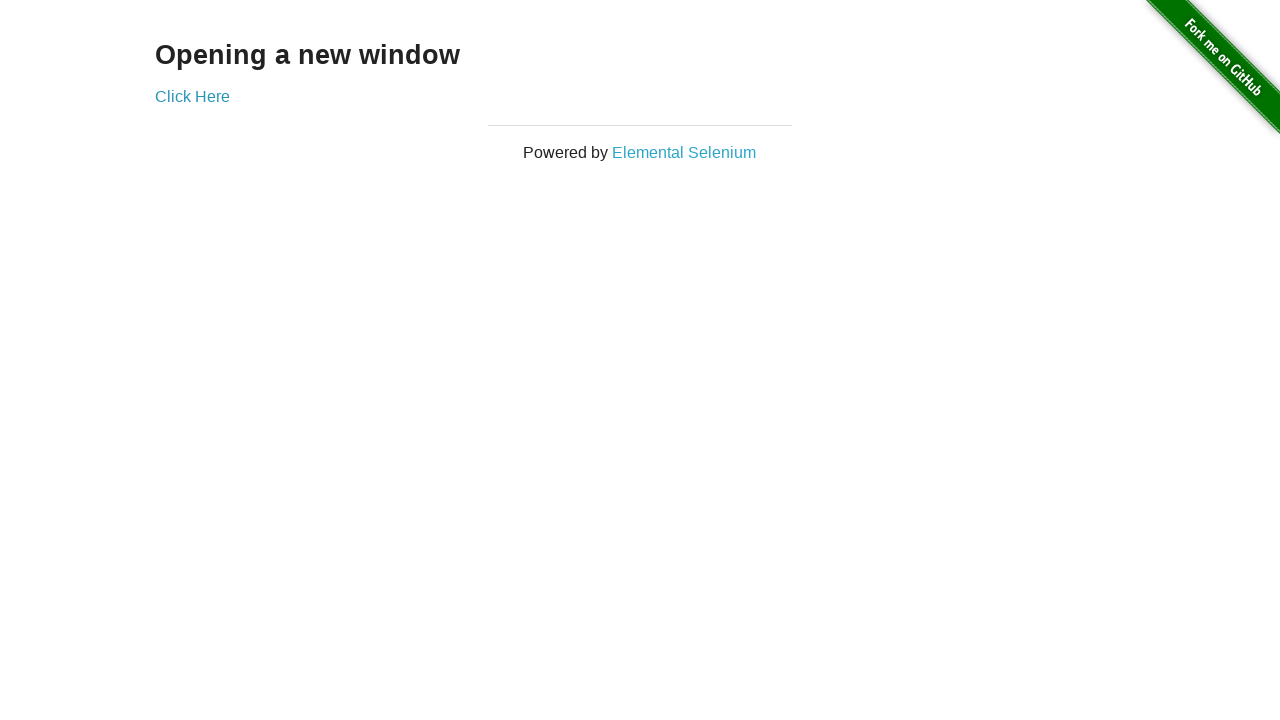